Tests drag and drop functionality by dragging an element to a target area

Starting URL: https://bonigarcia.dev/selenium-webdriver-java/drag-and-drop.html

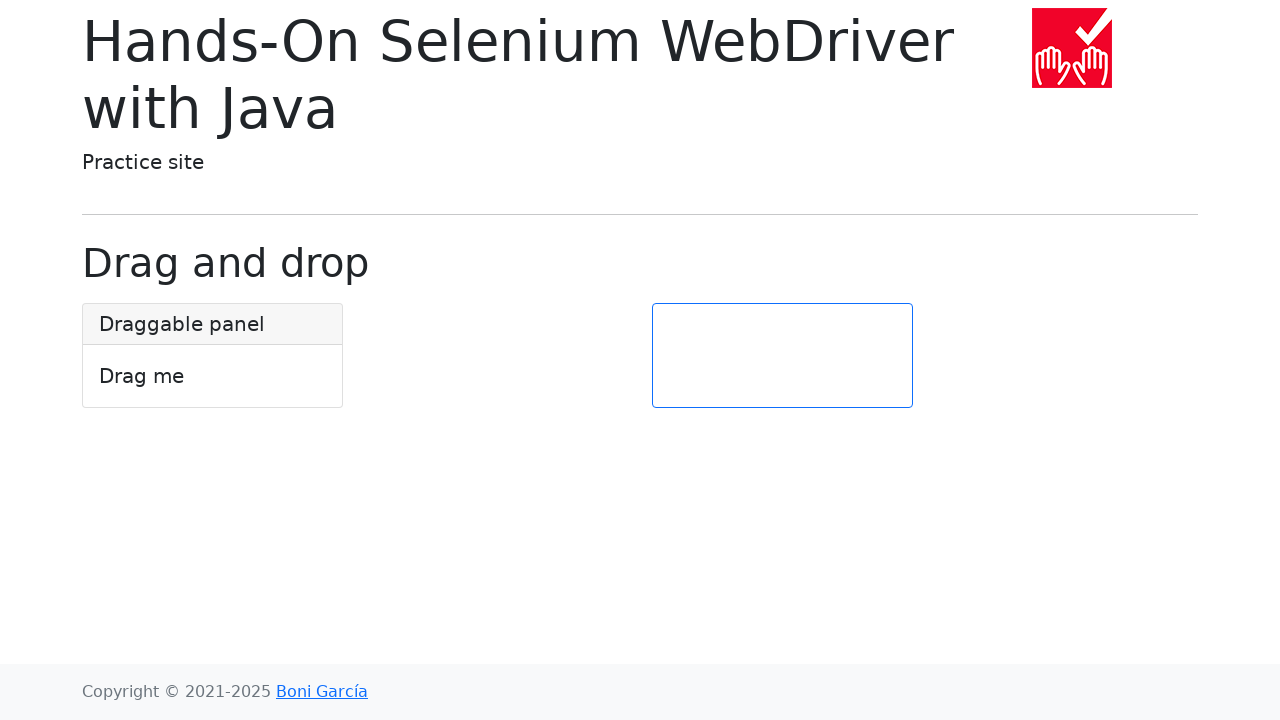

Scrolled draggable element into view
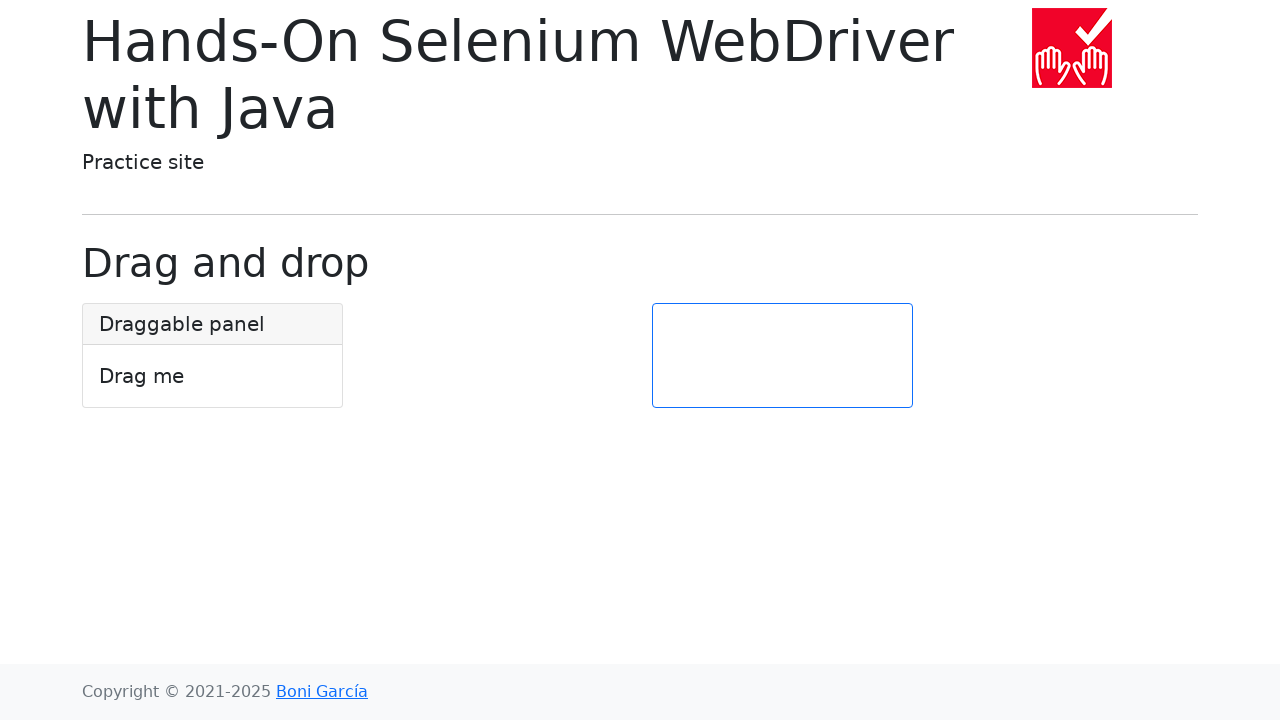

Dragged element from #draggable to #target at (782, 356)
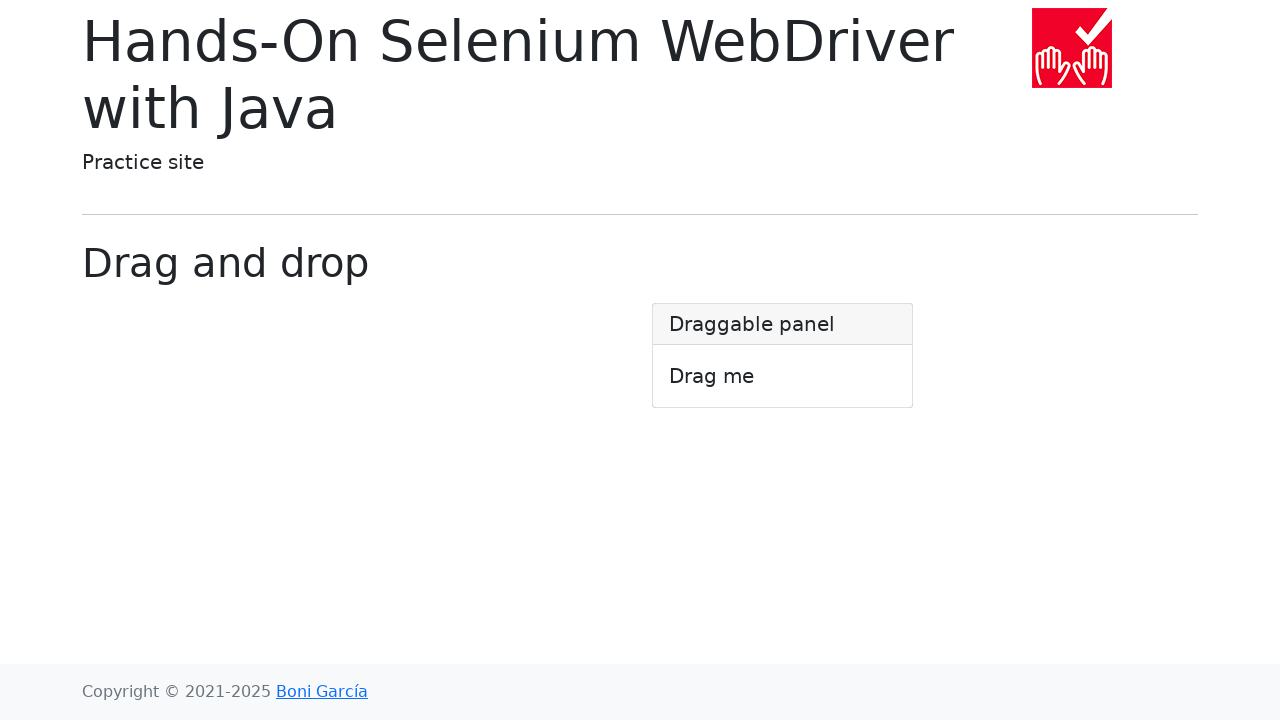

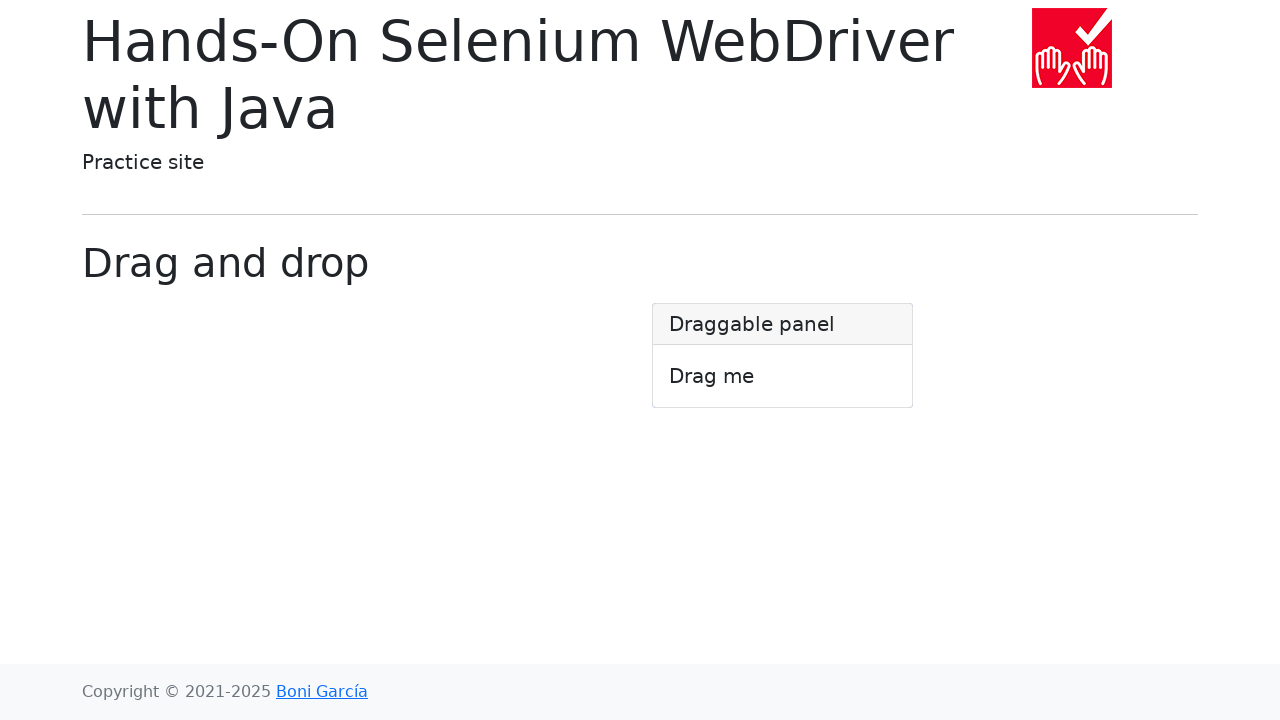